Tests the Checkboxes page by unchecking the second checkbox and checking the first checkbox

Starting URL: https://the-internet.herokuapp.com/

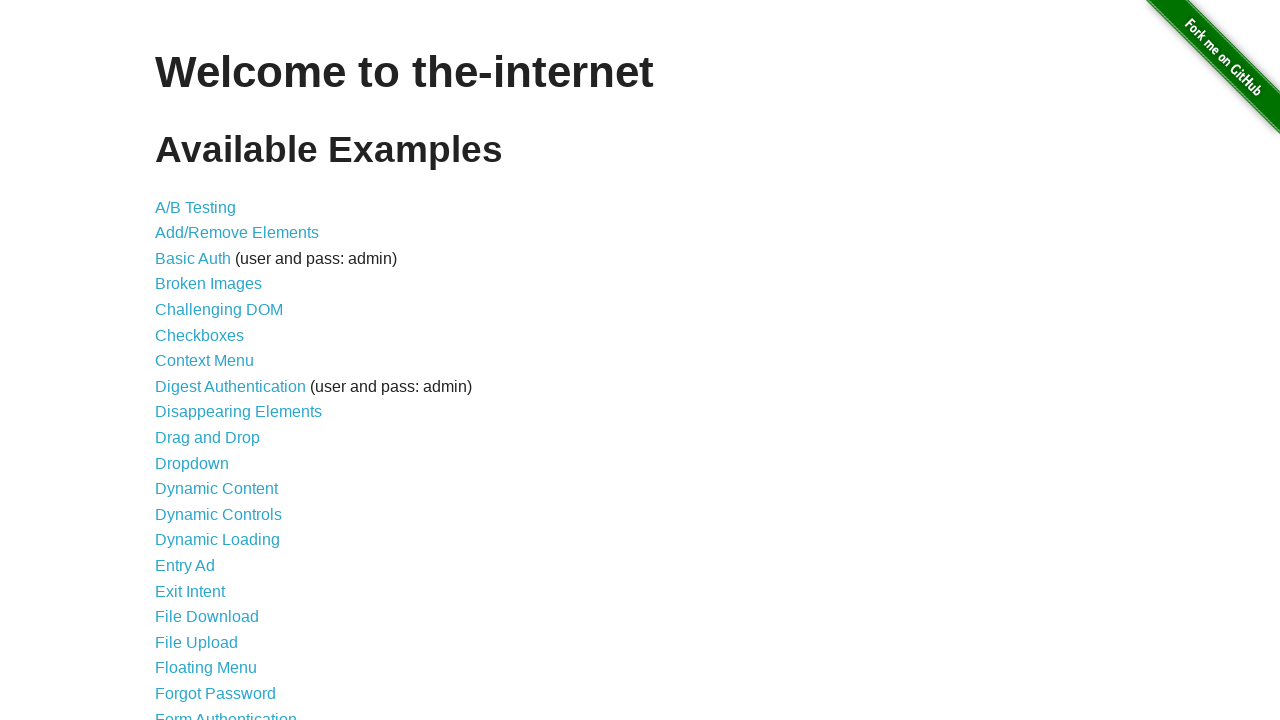

Clicked on Checkboxes link at (200, 335) on internal:role=link[name="Checkboxes"i]
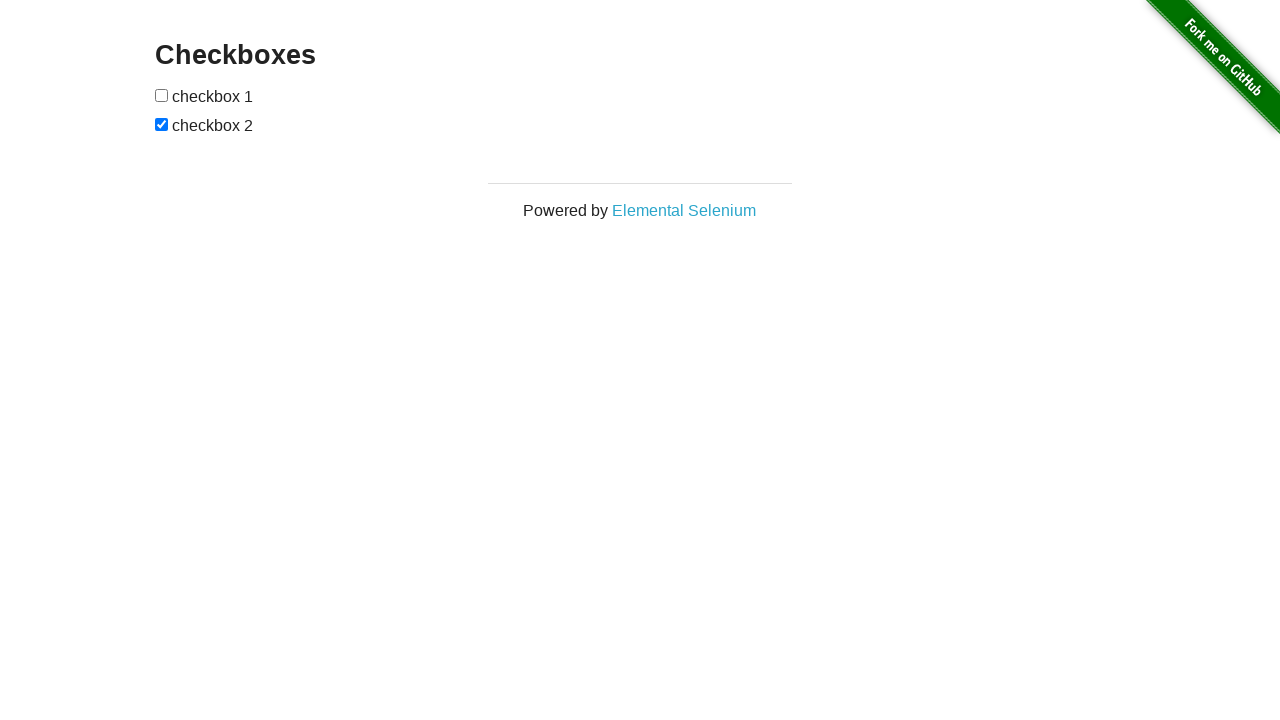

Unchecked the second checkbox at (162, 124) on internal:role=checkbox >> nth=1
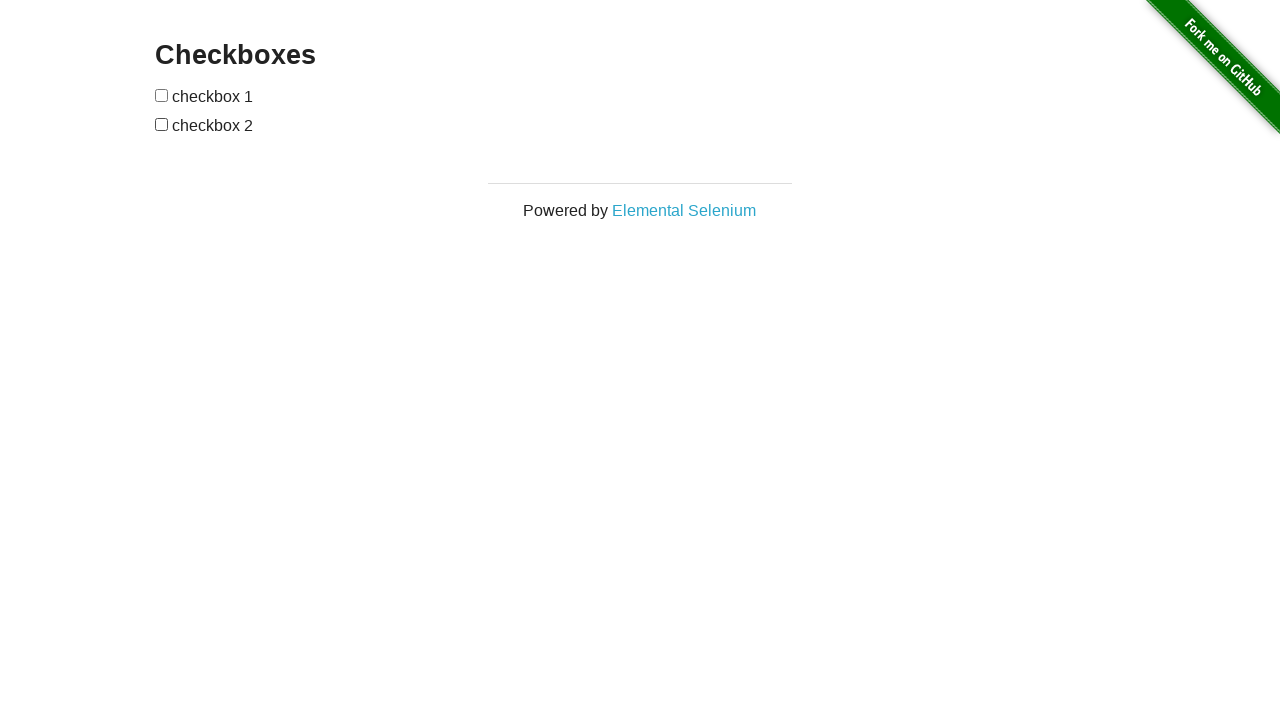

Checked the first checkbox at (162, 95) on internal:role=checkbox >> nth=0
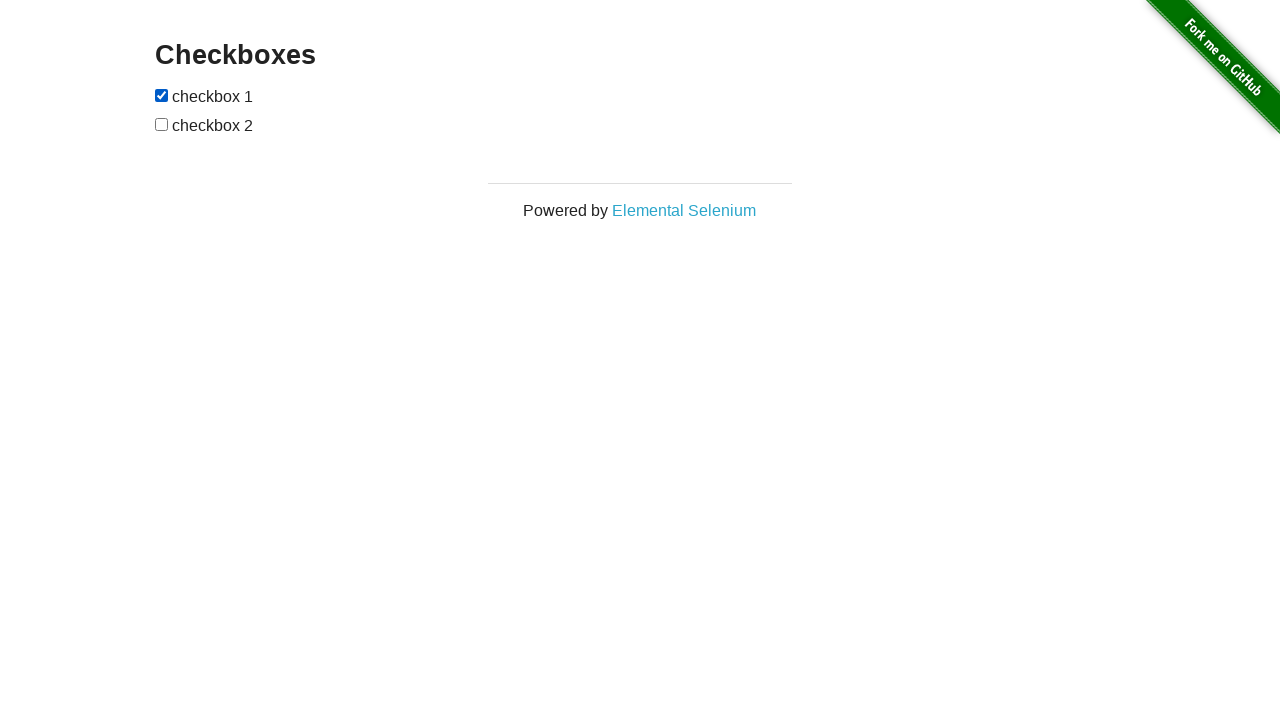

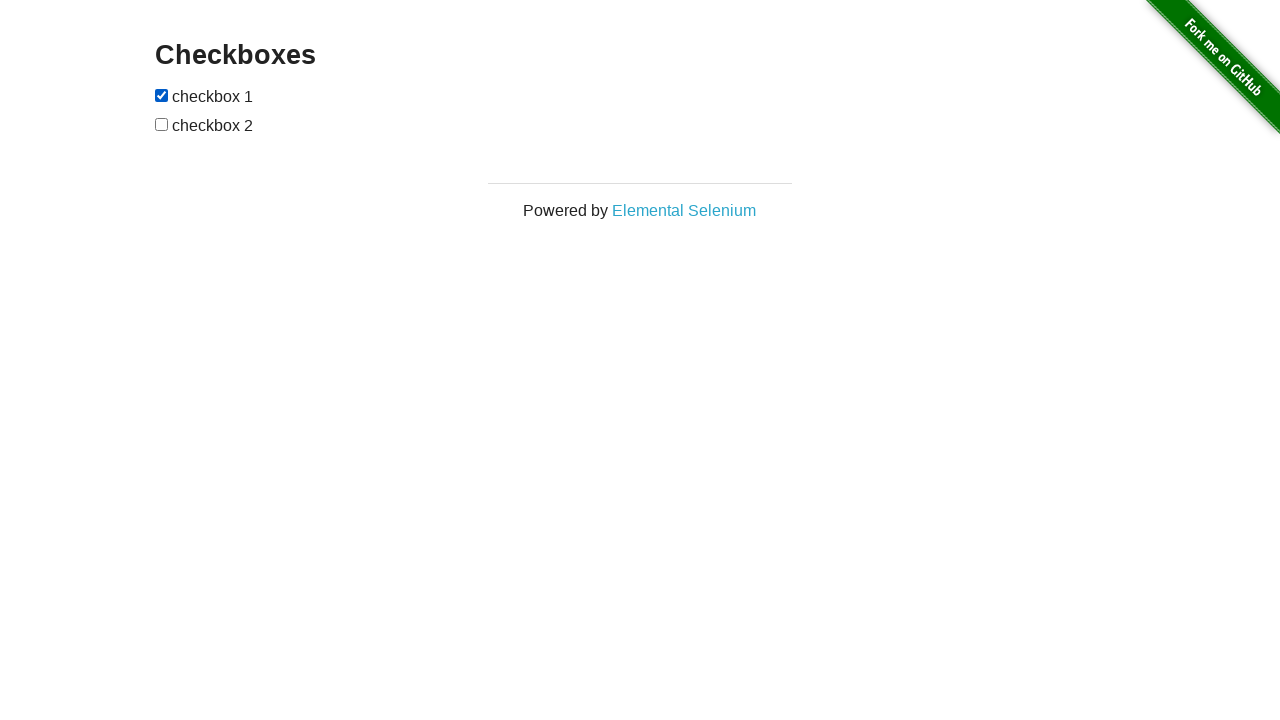